Navigates to the European Union country page and scrolls through it using PageDown key presses

Starting URL: https://water.europa.eu/freshwater/countries/uwwt/european-union

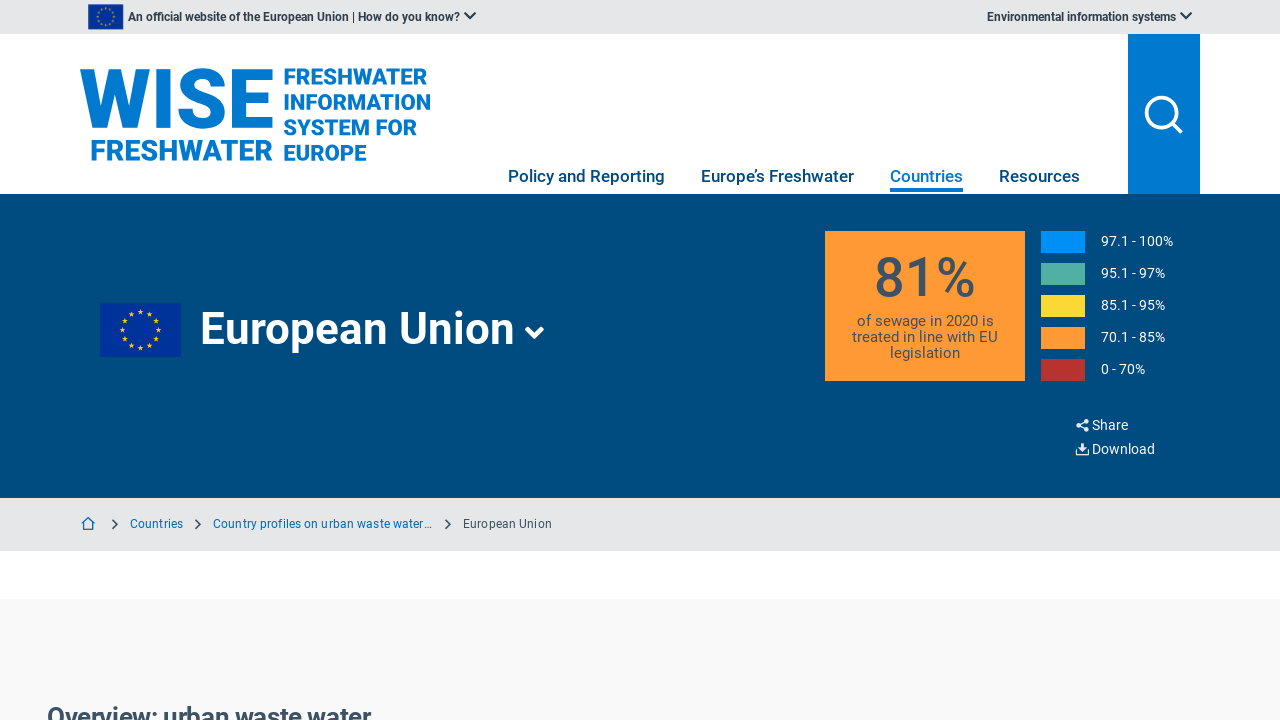

Navigated to European Union country page
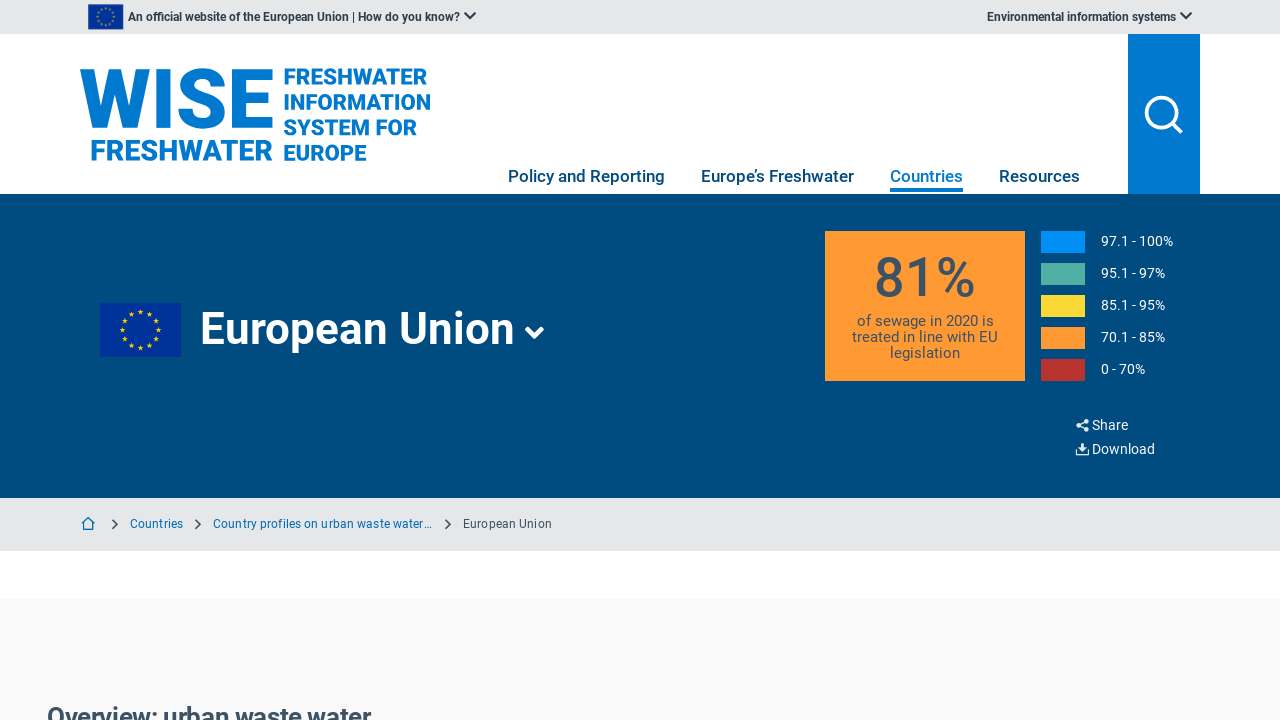

Page finished loading (networkidle)
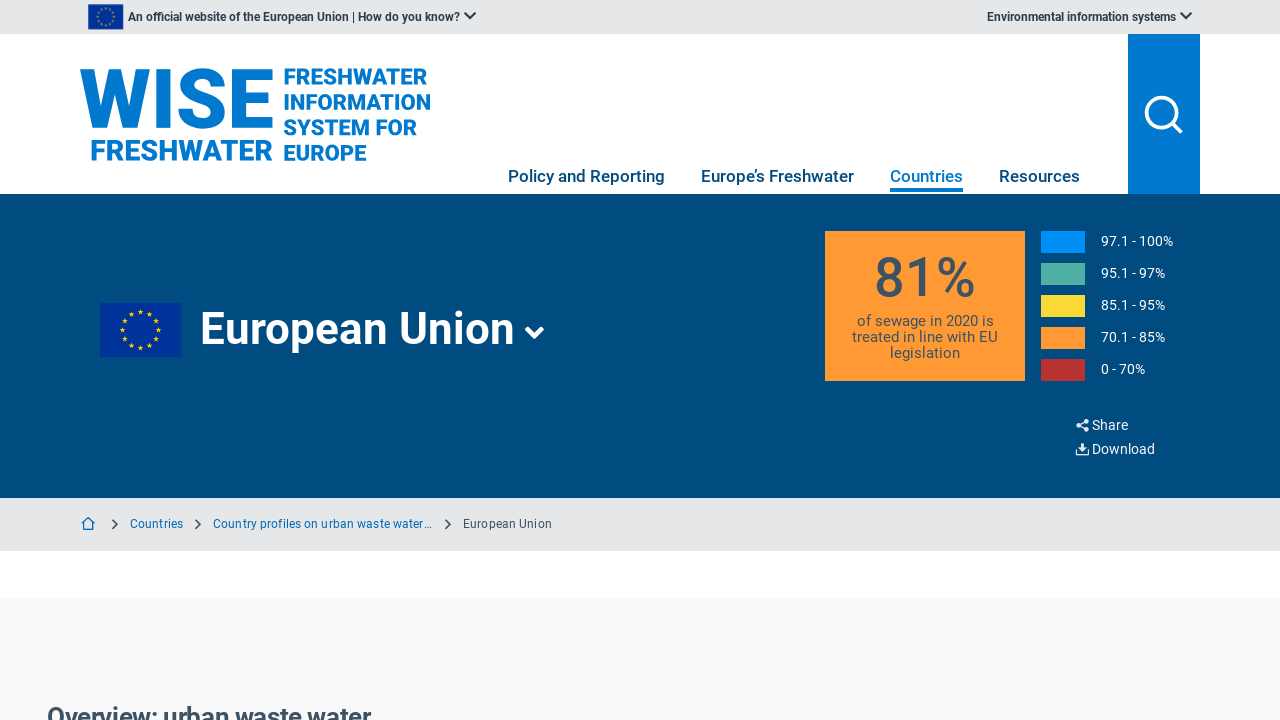

Pressed PageDown key (scroll 1)
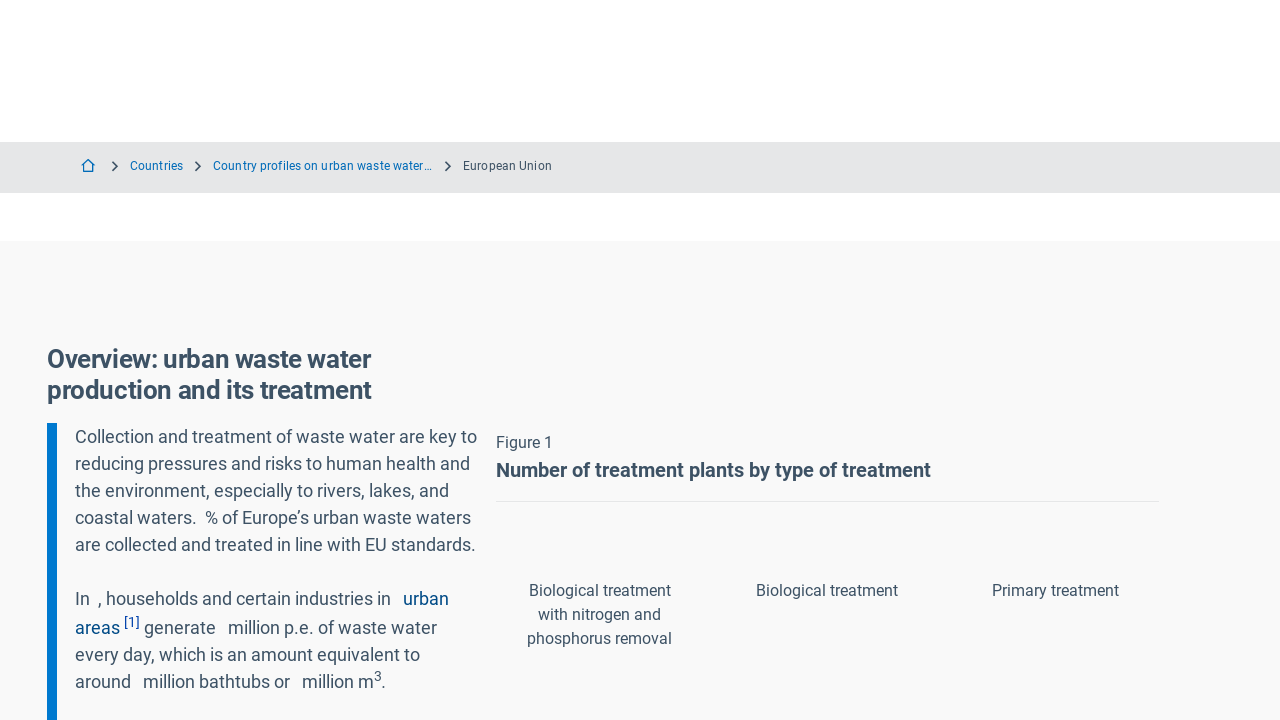

Waited 1 second after first scroll
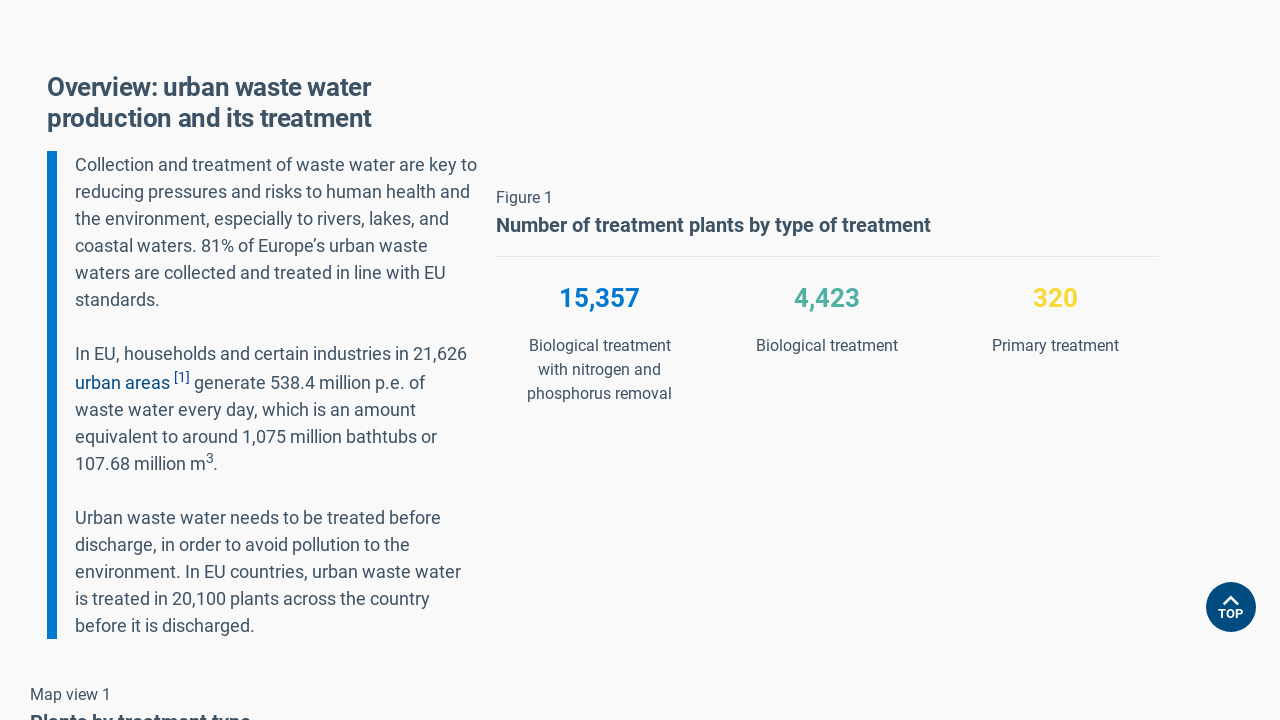

Pressed PageDown key (scroll 2)
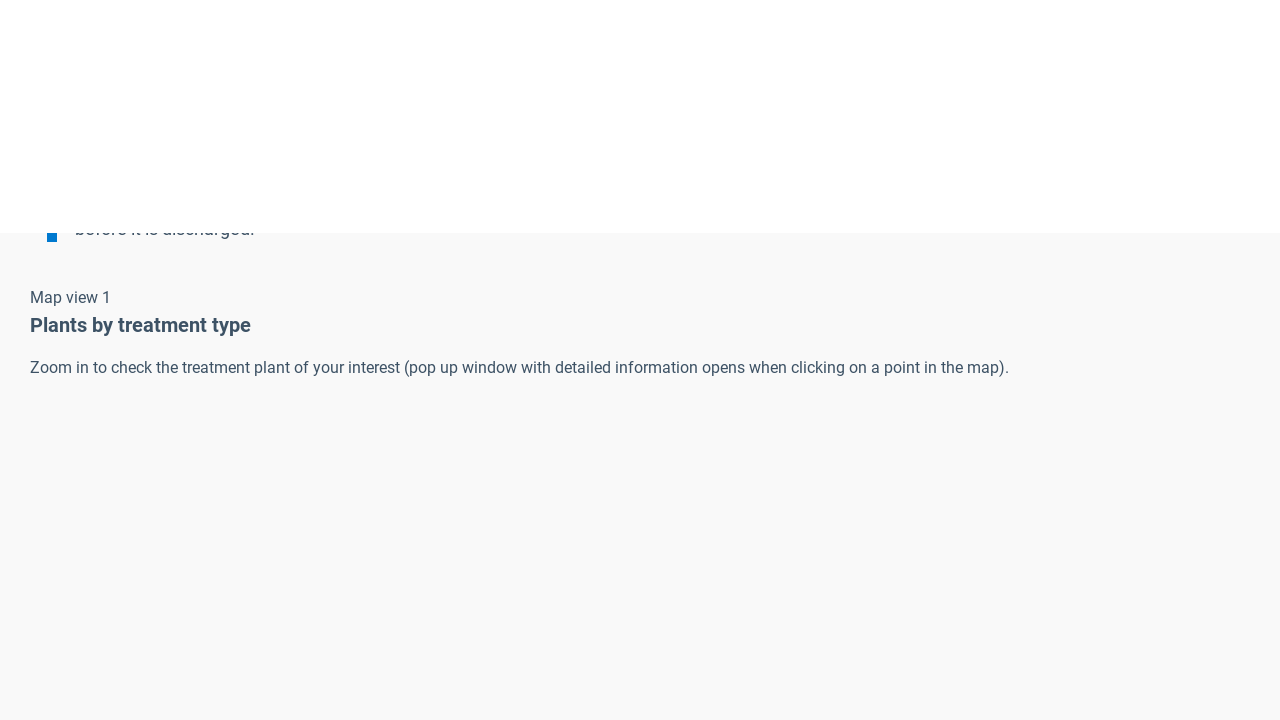

Waited 1 second after second scroll
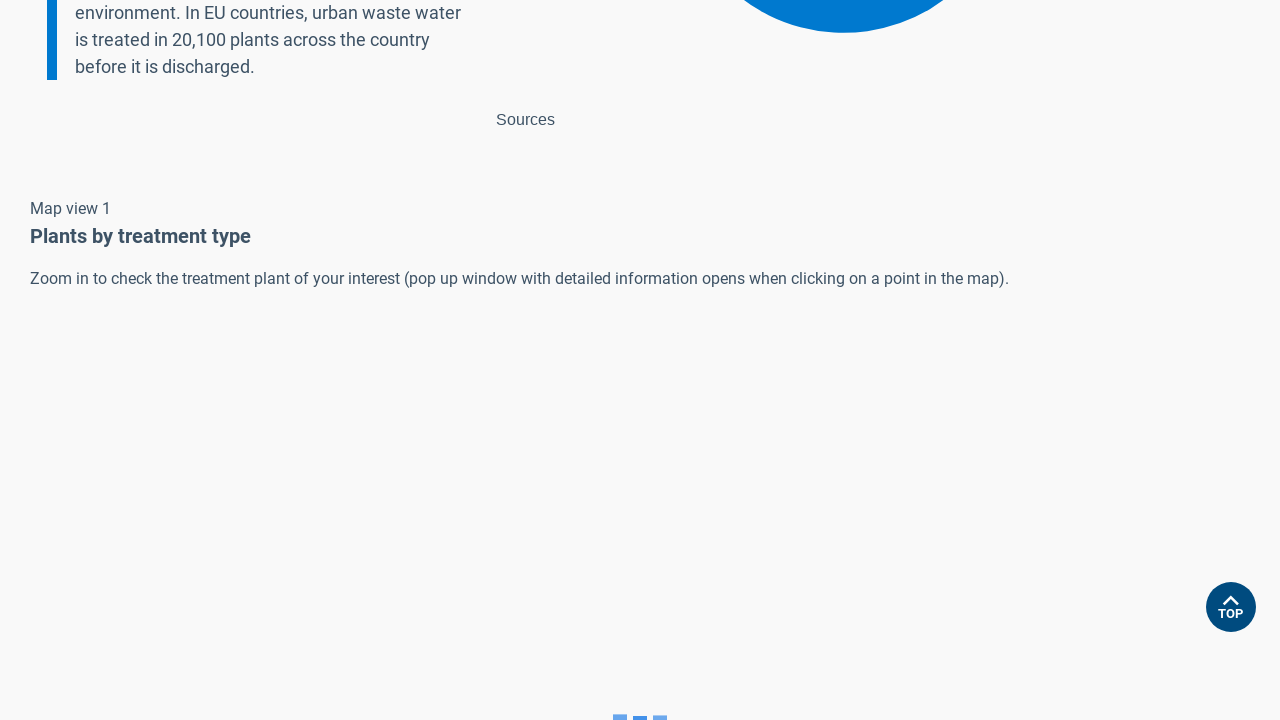

Pressed PageDown key (scroll 3)
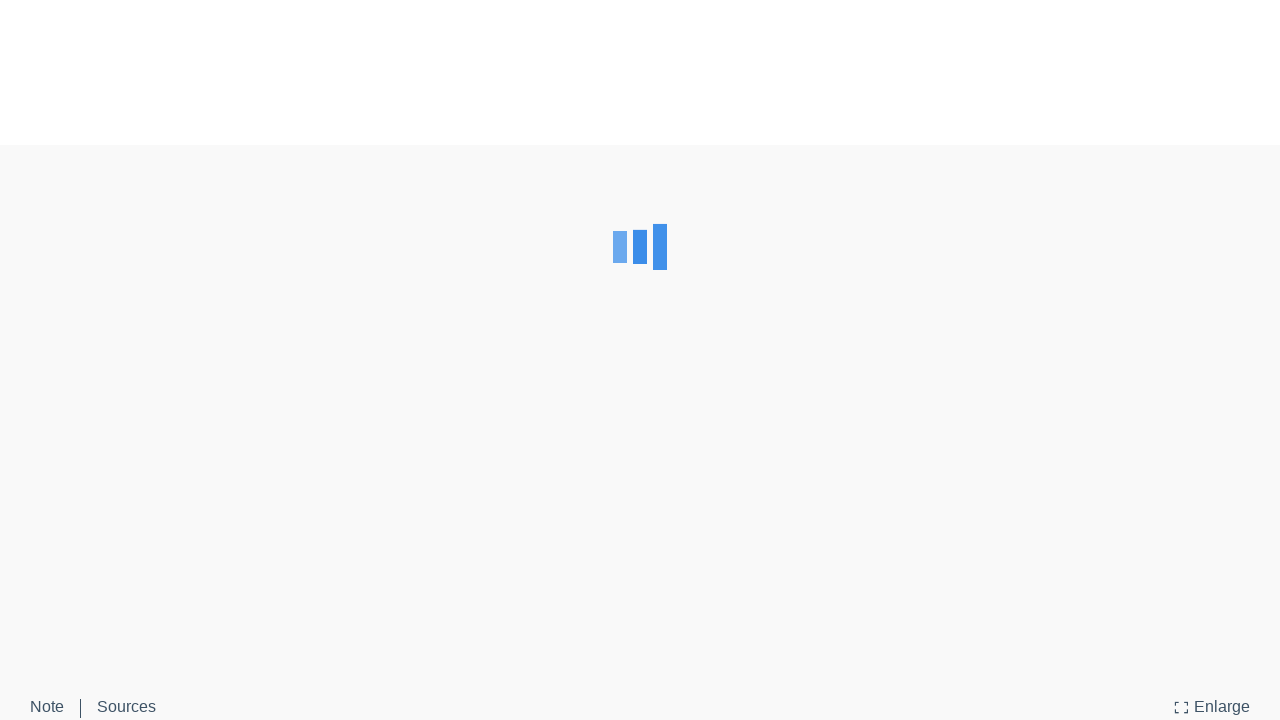

Waited 1 second after third scroll
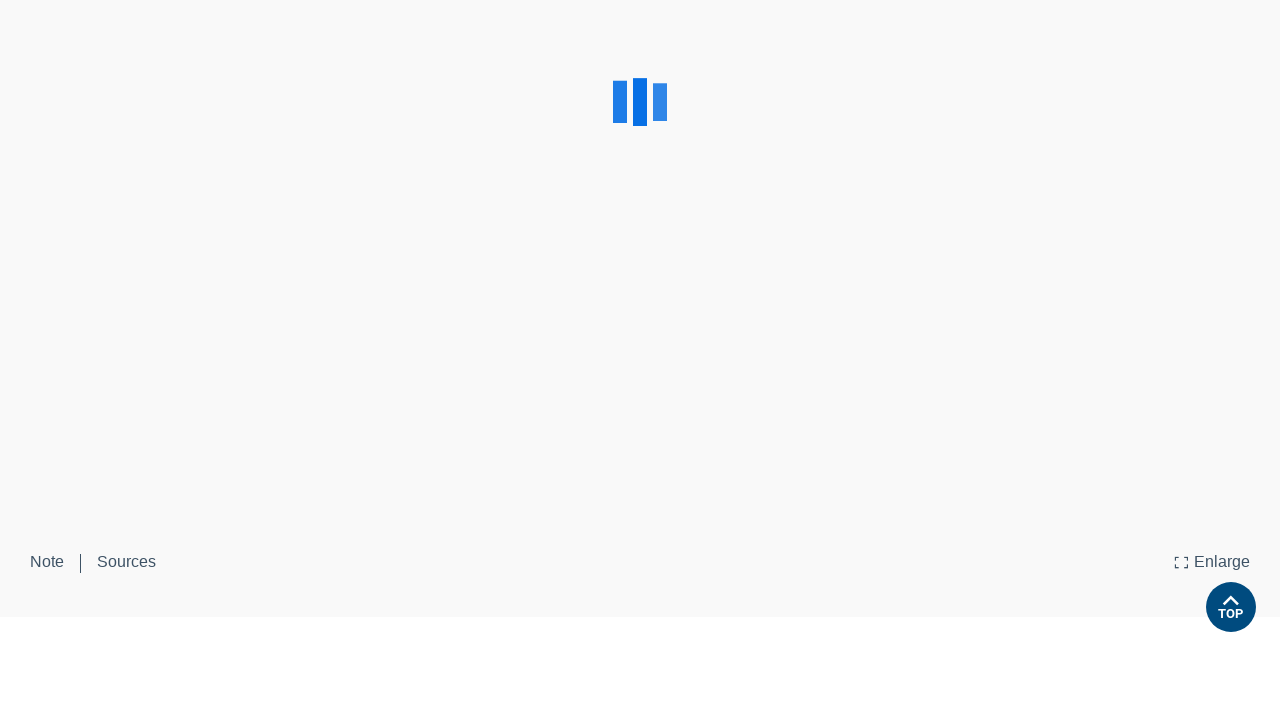

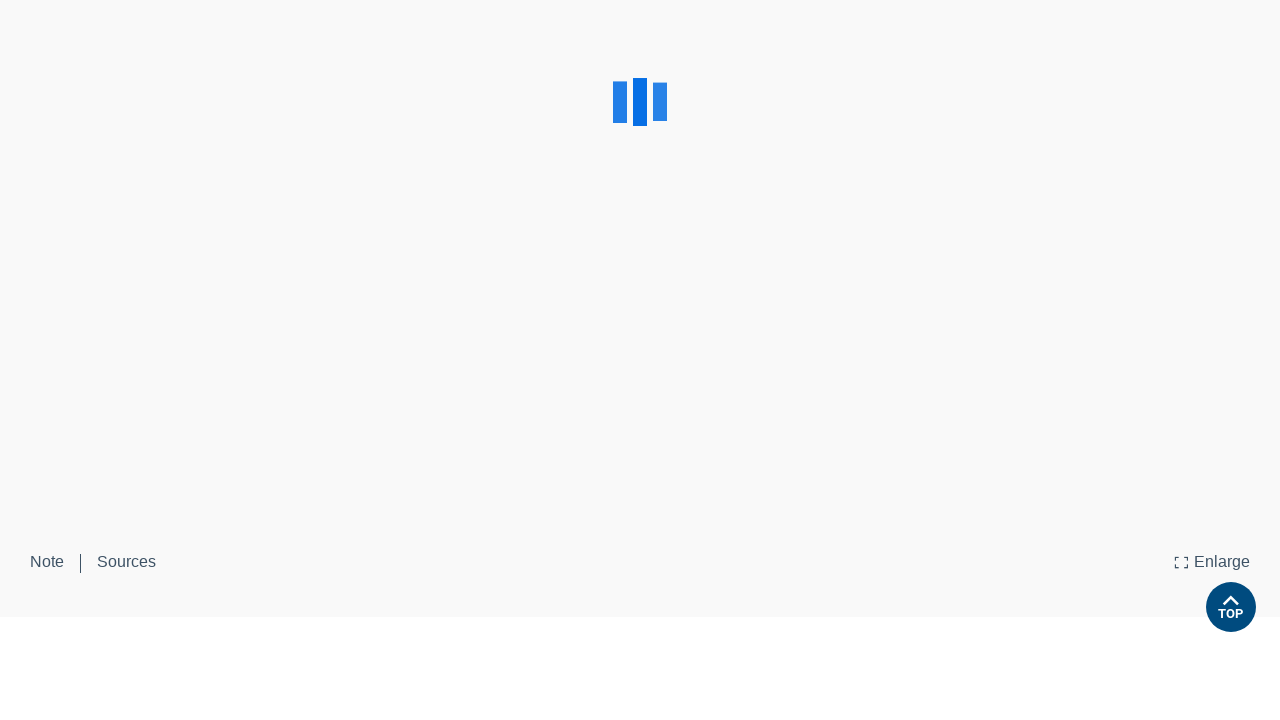